Tests form manipulation in an iframe by enabling a disabled input field, filling it, and submitting the form

Starting URL: https://www.w3schools.com/tags/tryit.asp?filename=tryhtml_input_disabled

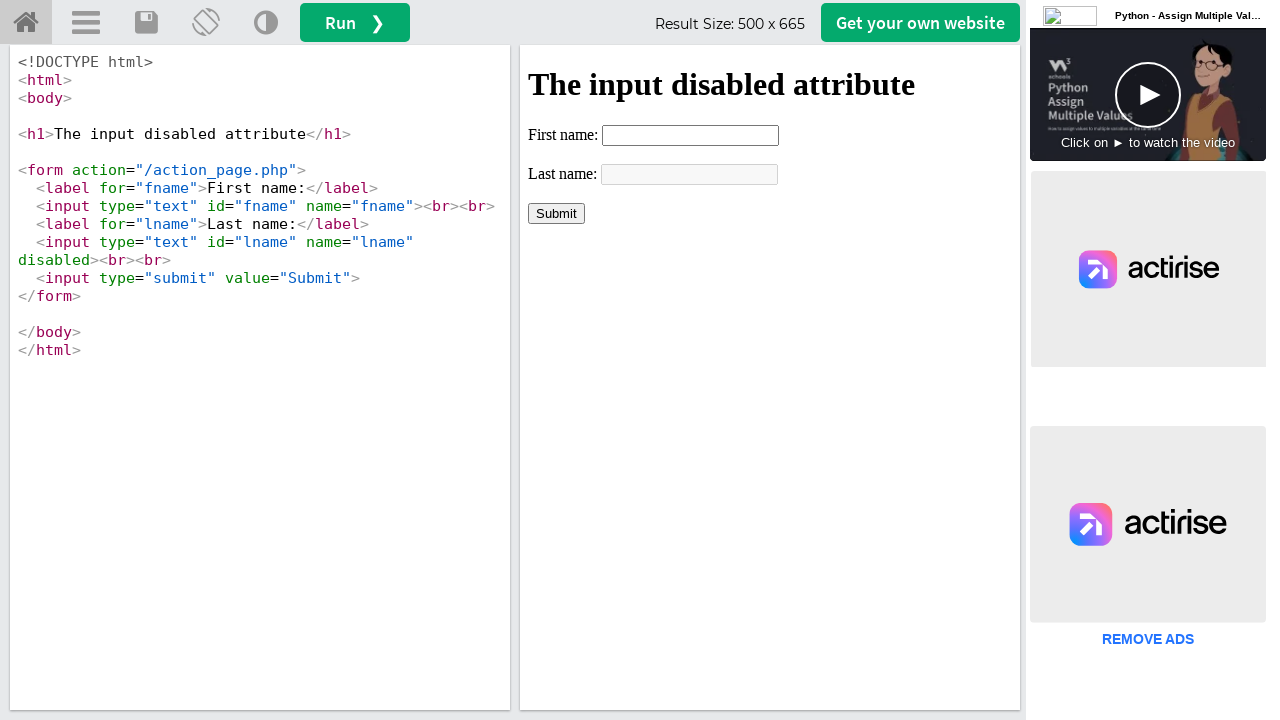

Located iframe with id 'iframeResult'
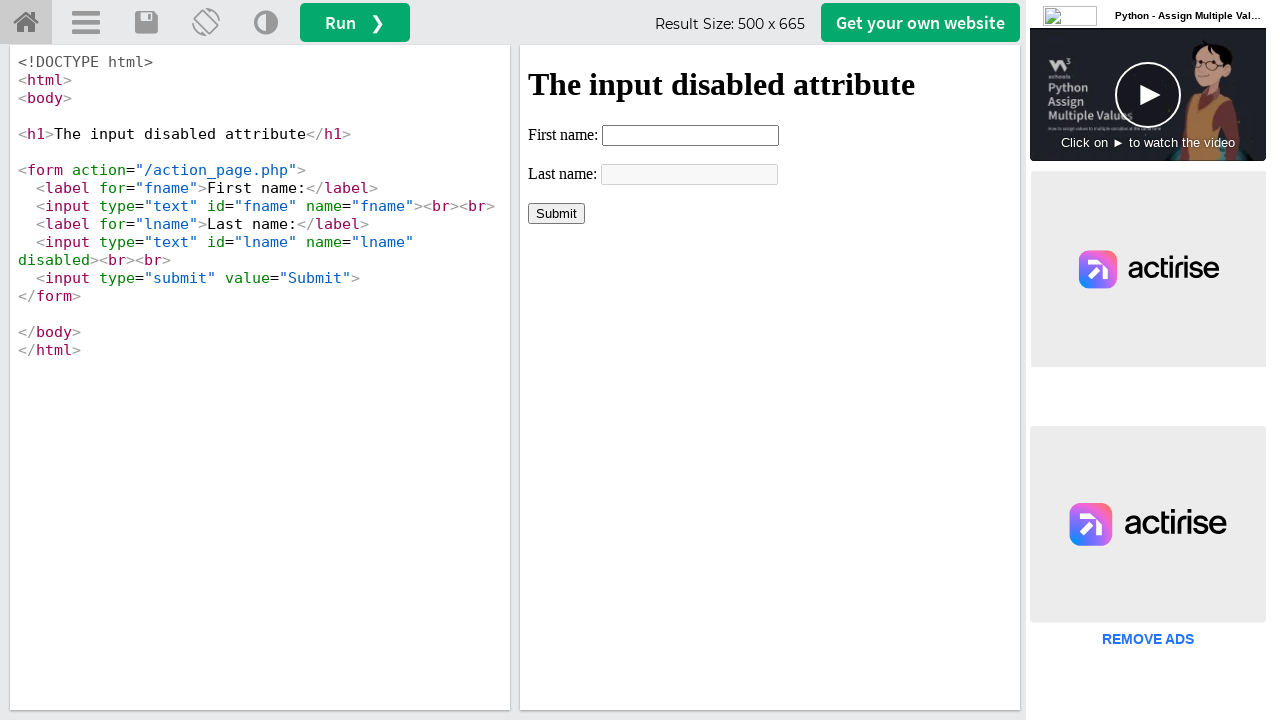

Removed disabled attribute from last name input field
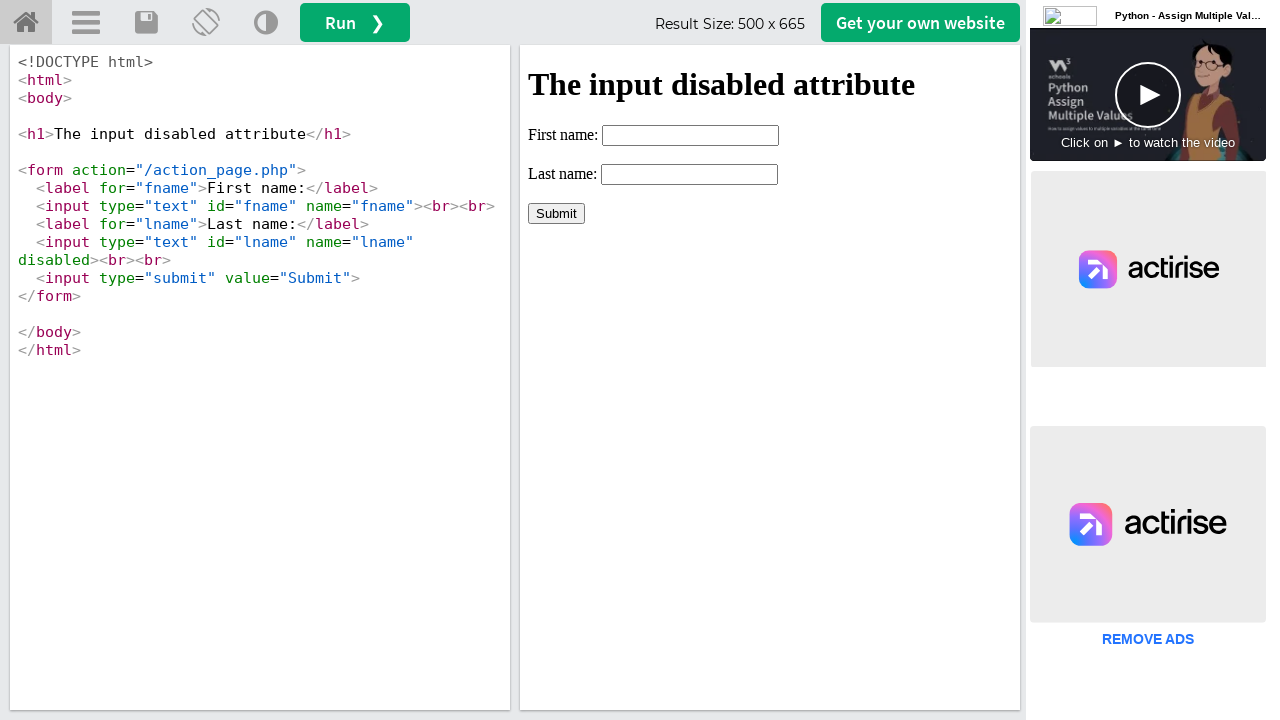

Filled last name field with 'Ho Thi Thuy' on xpath=//iframe[@id='iframeResult'] >> internal:control=enter-frame >> xpath=//in
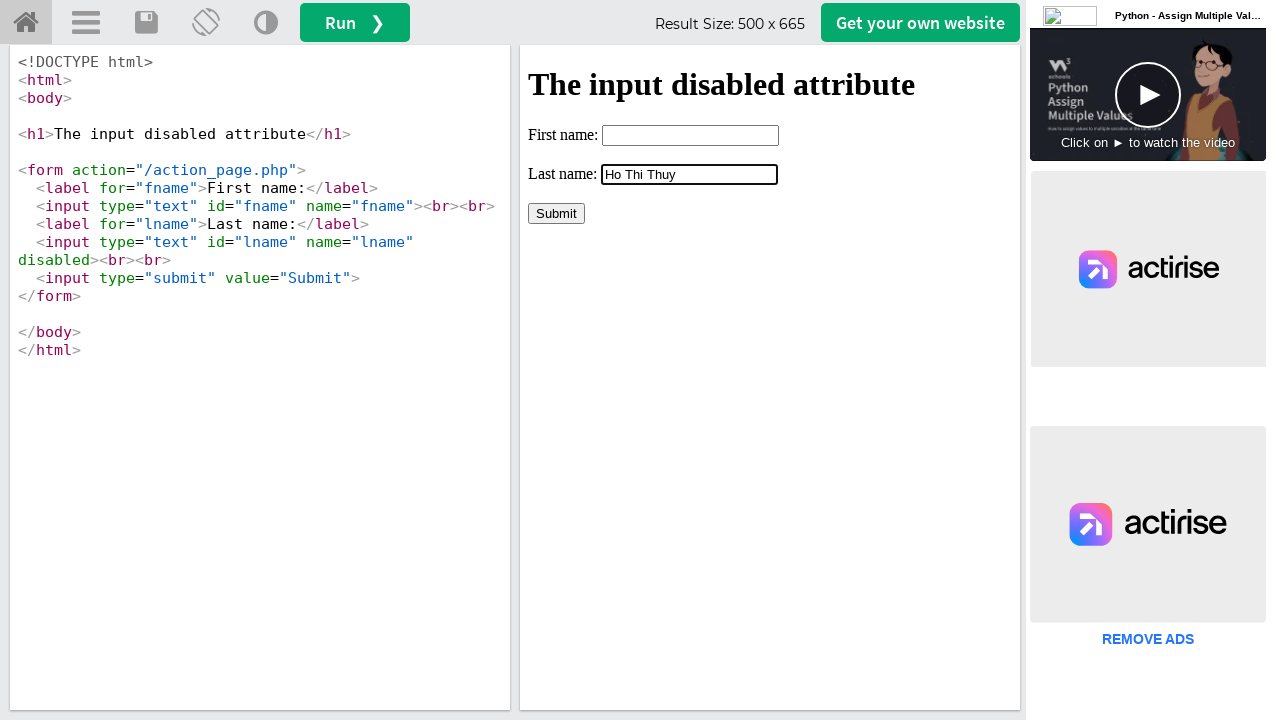

Clicked Submit button at (556, 213) on xpath=//iframe[@id='iframeResult'] >> internal:control=enter-frame >> xpath=//in
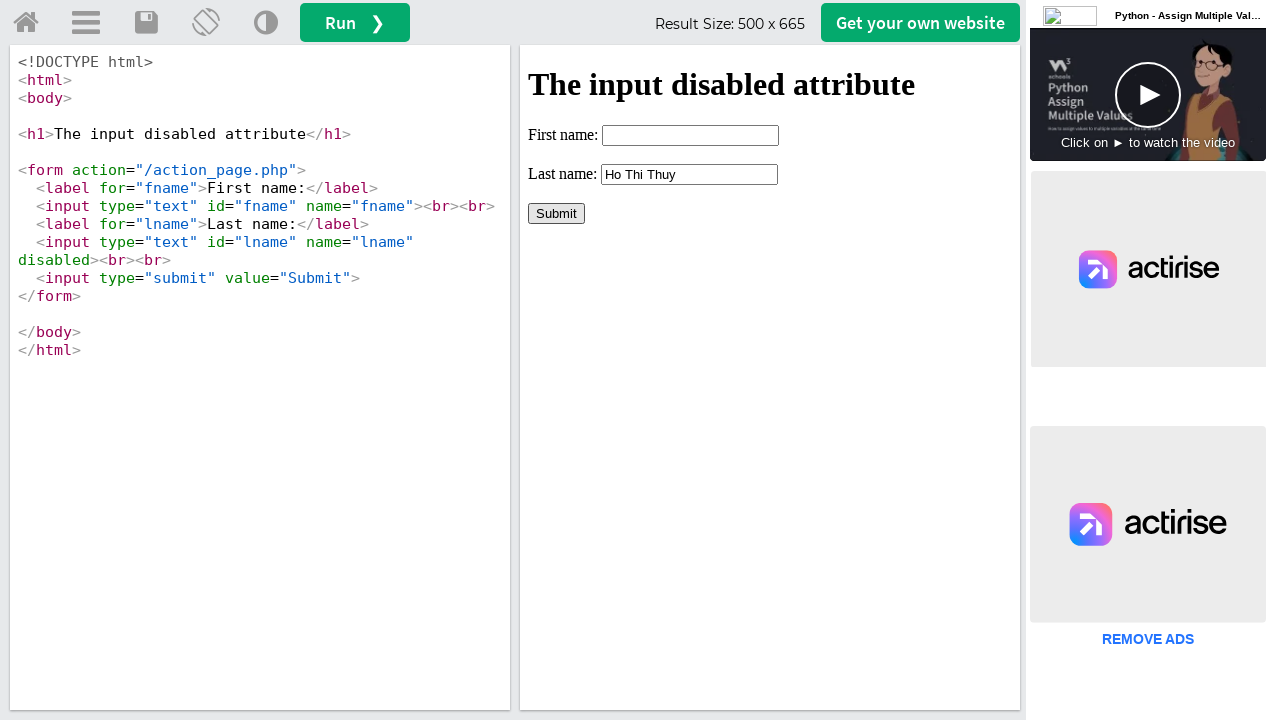

Verified form submission was successful - 'Ho Thi Thuy' text appeared
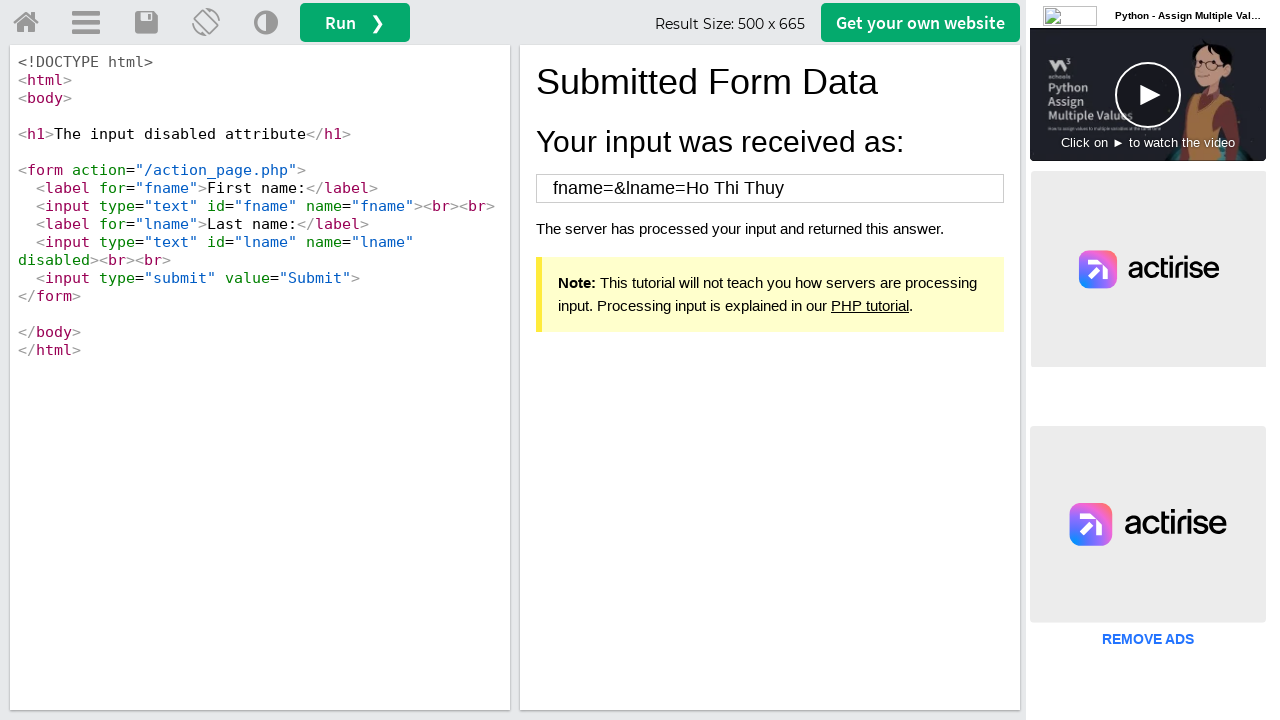

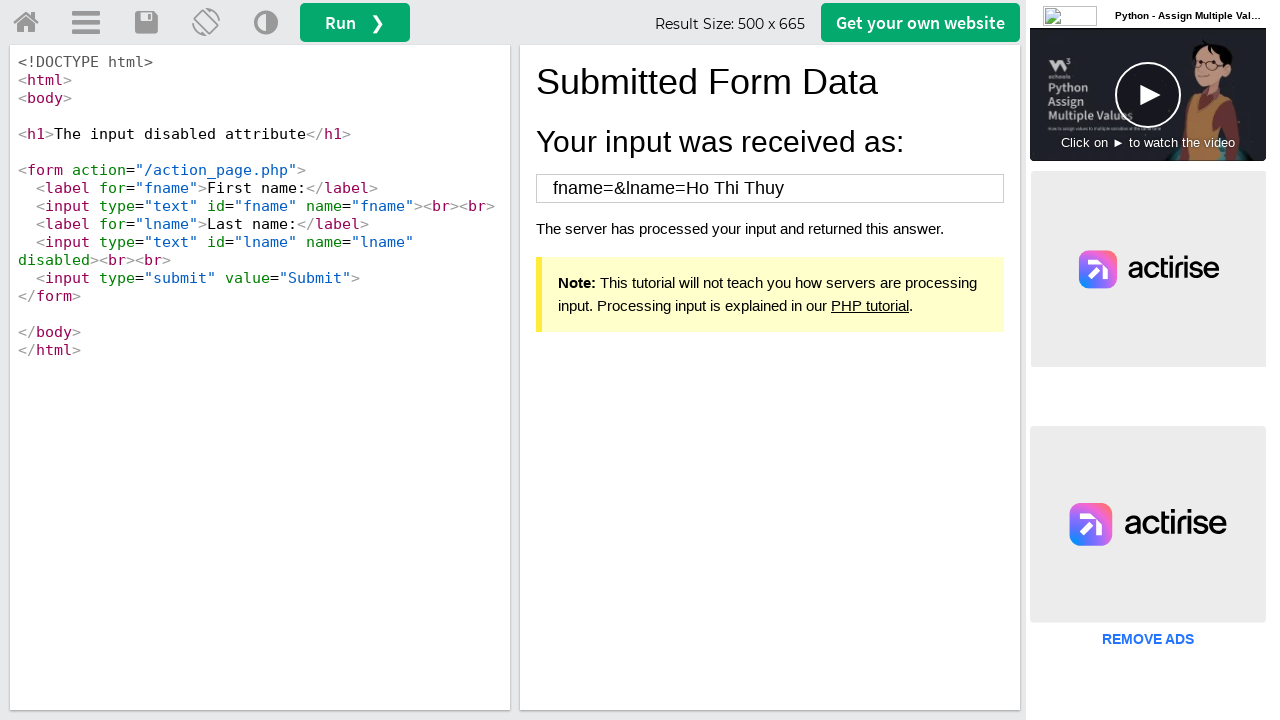